Tests double-click functionality on a button element

Starting URL: https://testautomationpractice.blogspot.com/

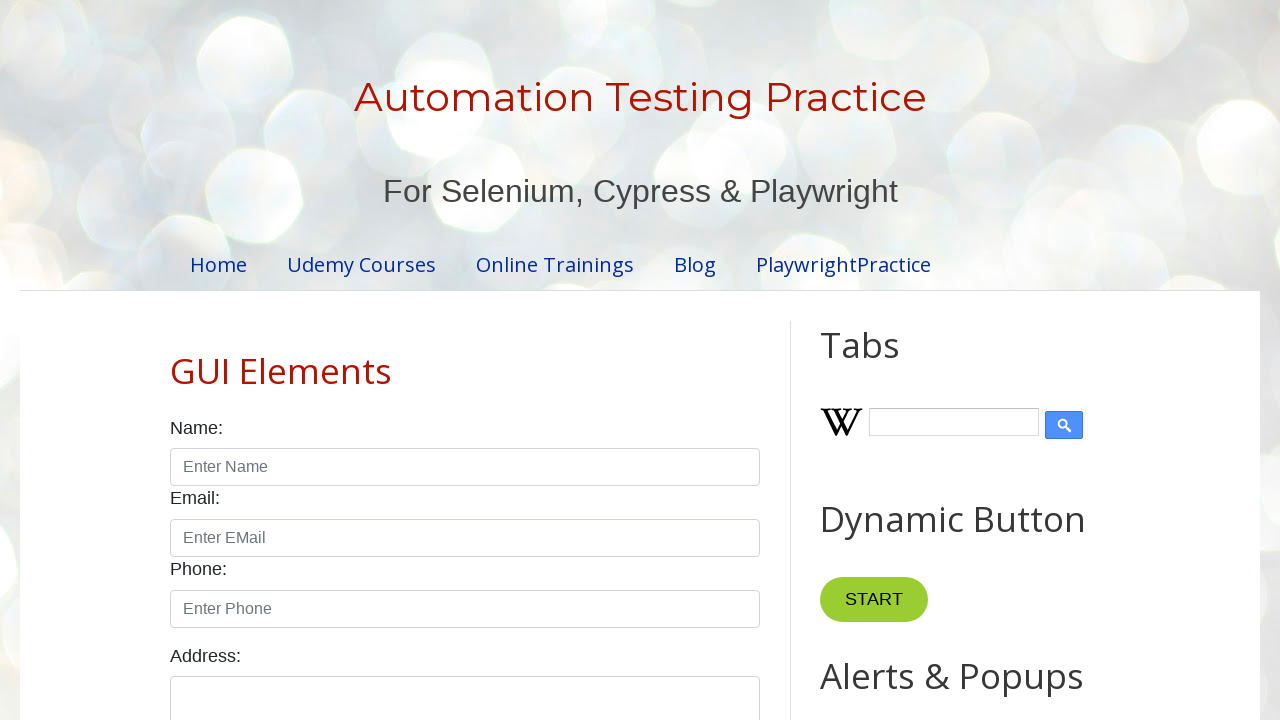

Double-clicked on button with ondblclick handler at (885, 360) on xpath=//button[@ondblclick="myFunction1()"]
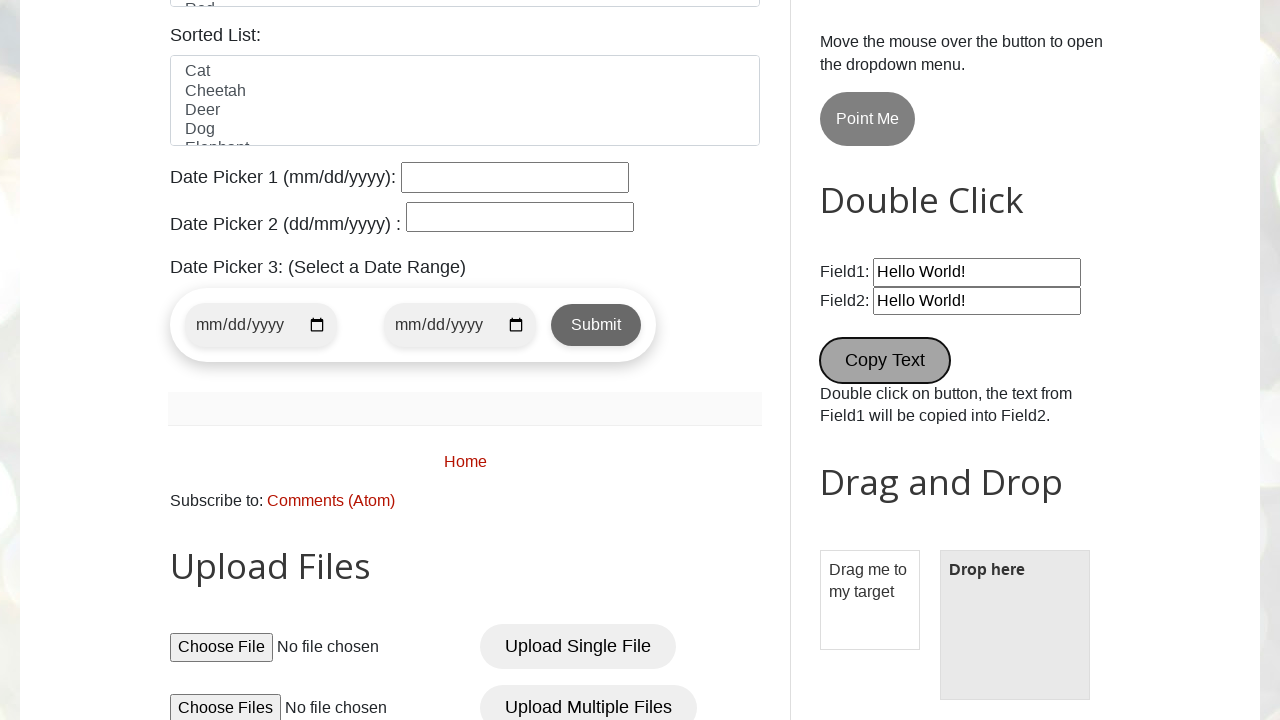

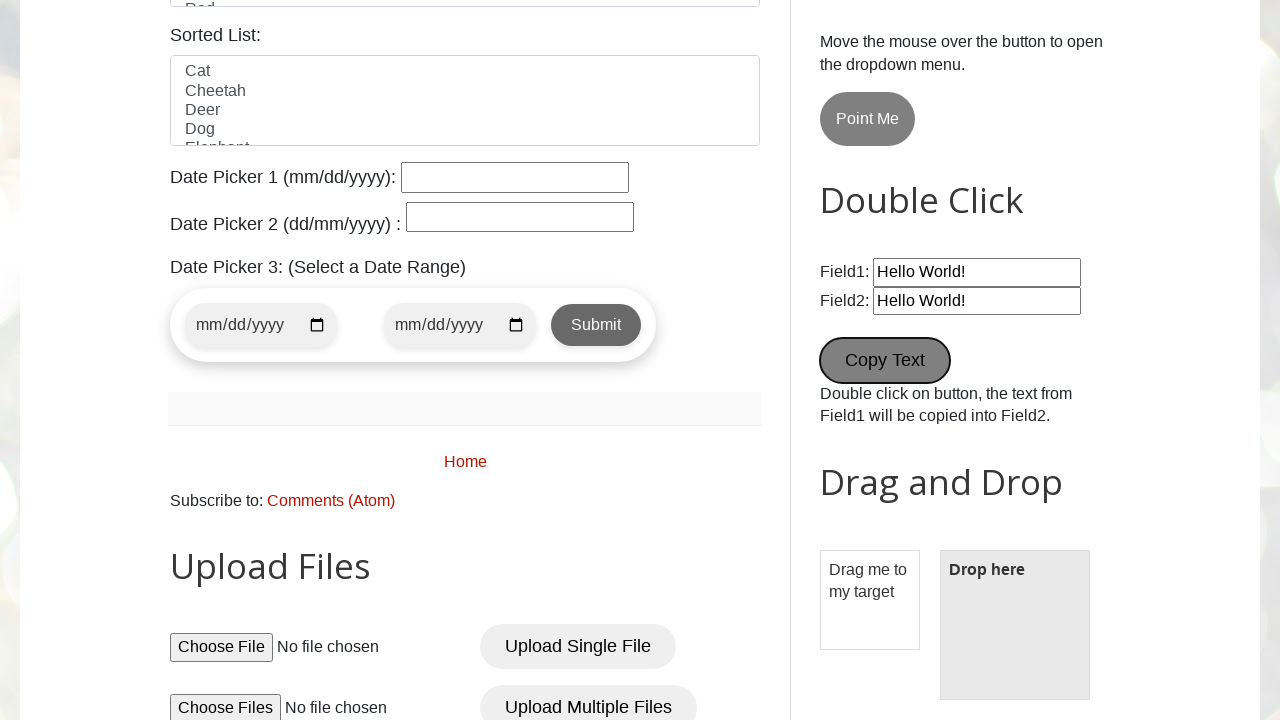